Tests that the OrangeHRM login page loads correctly by verifying the page title contains "OrangeHRM"

Starting URL: https://opensource-demo.orangehrmlive.com/web/index.php/auth/login

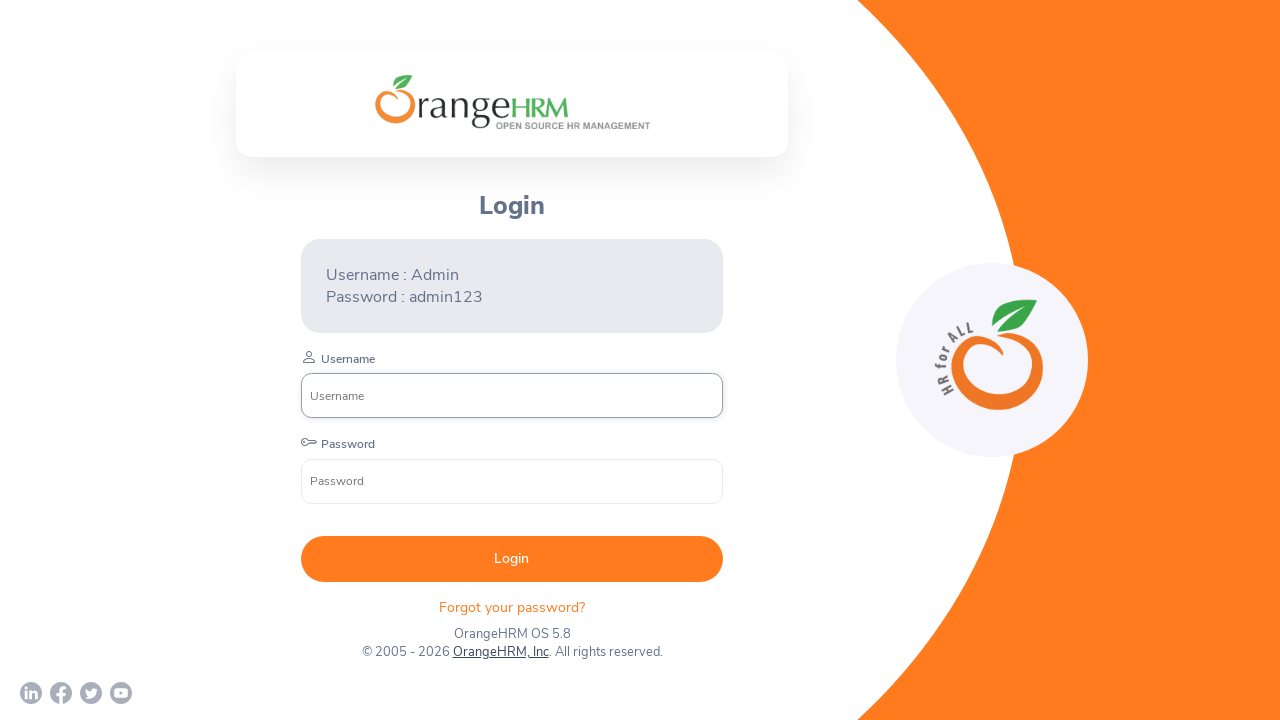

Waited for page to reach domcontentloaded state
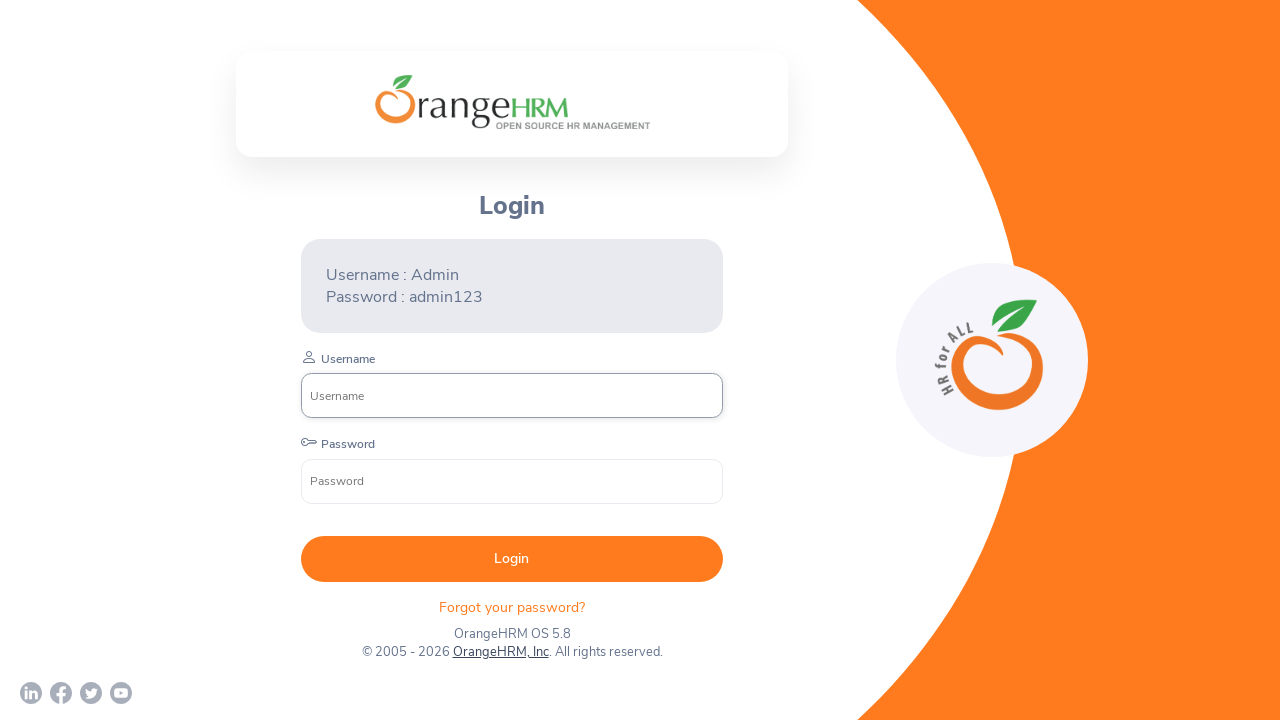

Verified that page title contains 'OrangeHRM'
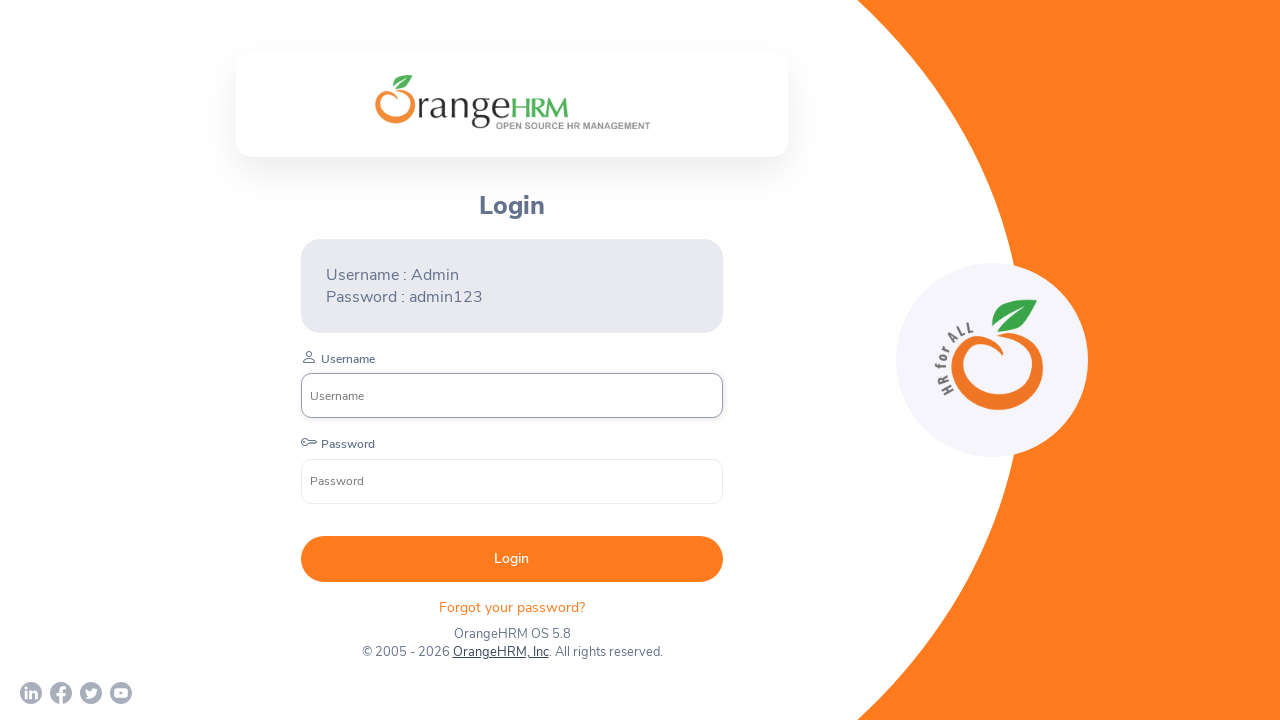

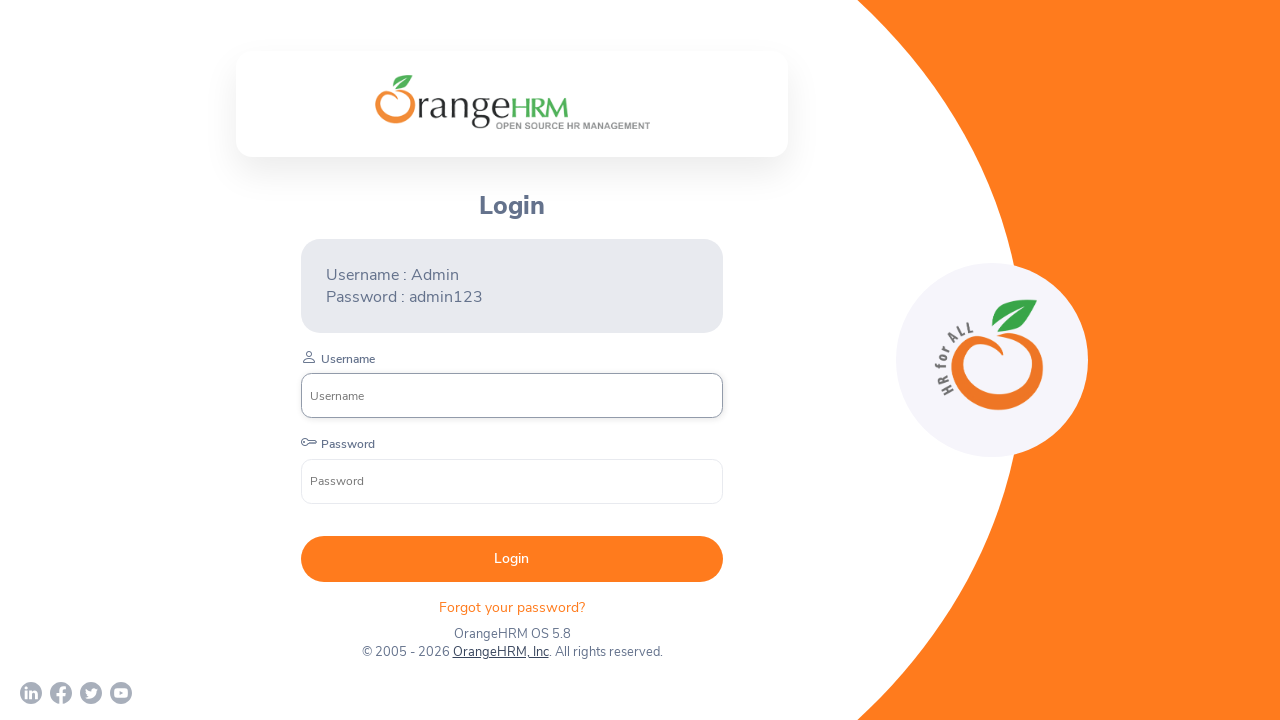